Tests the Demoblaze homepage by verifying the Cart link and clicking it to navigate to the cart page

Starting URL: https://www.demoblaze.com/

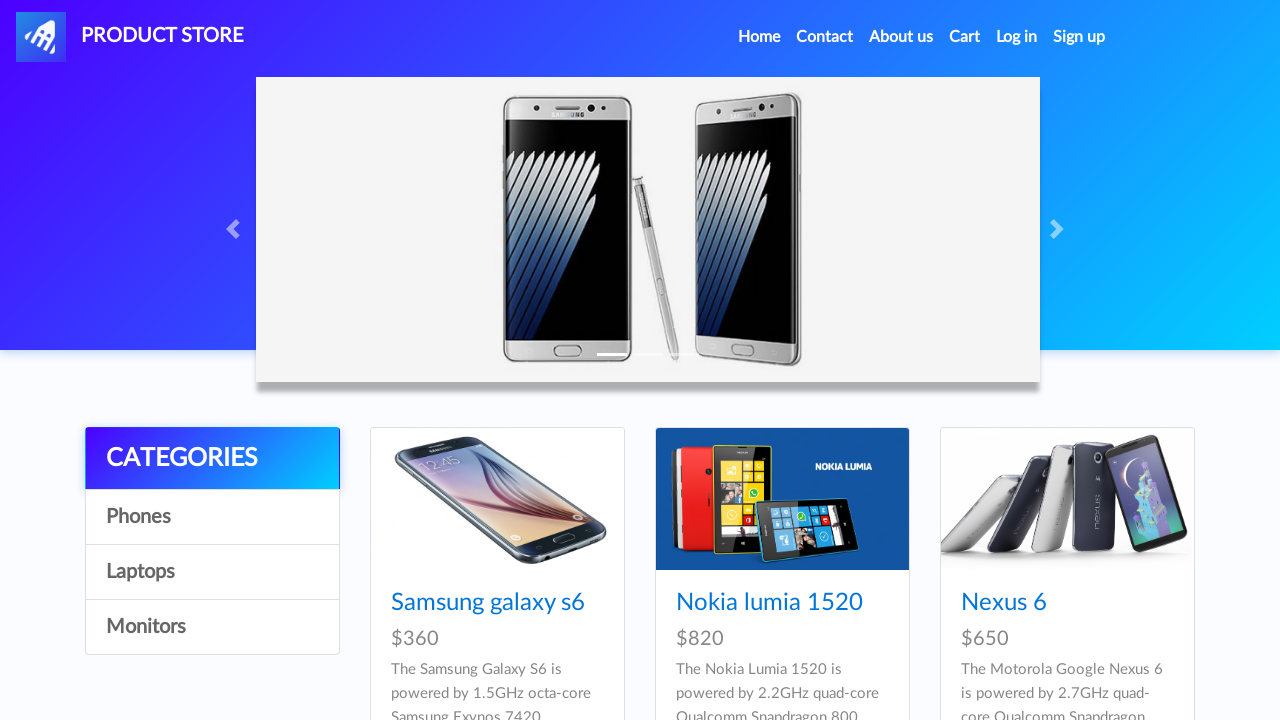

Located the Cart link on the Demoblaze homepage
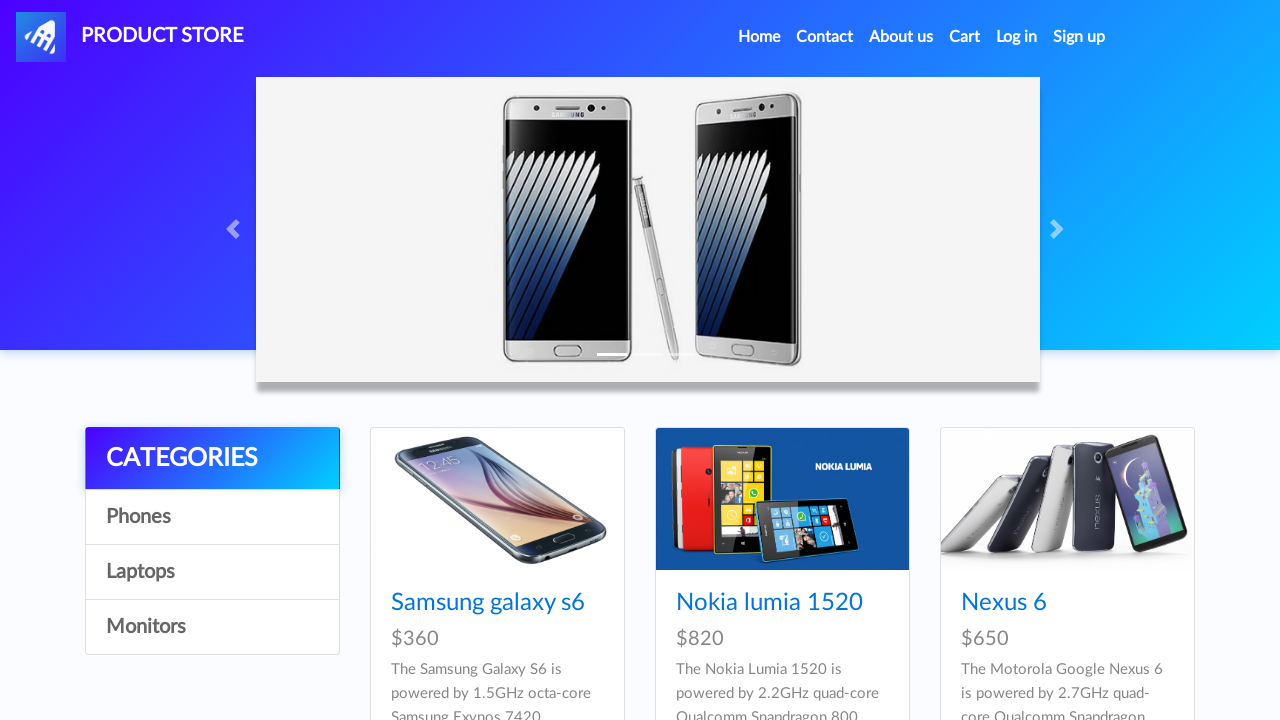

Verified Cart link href attribute is 'cart.html'
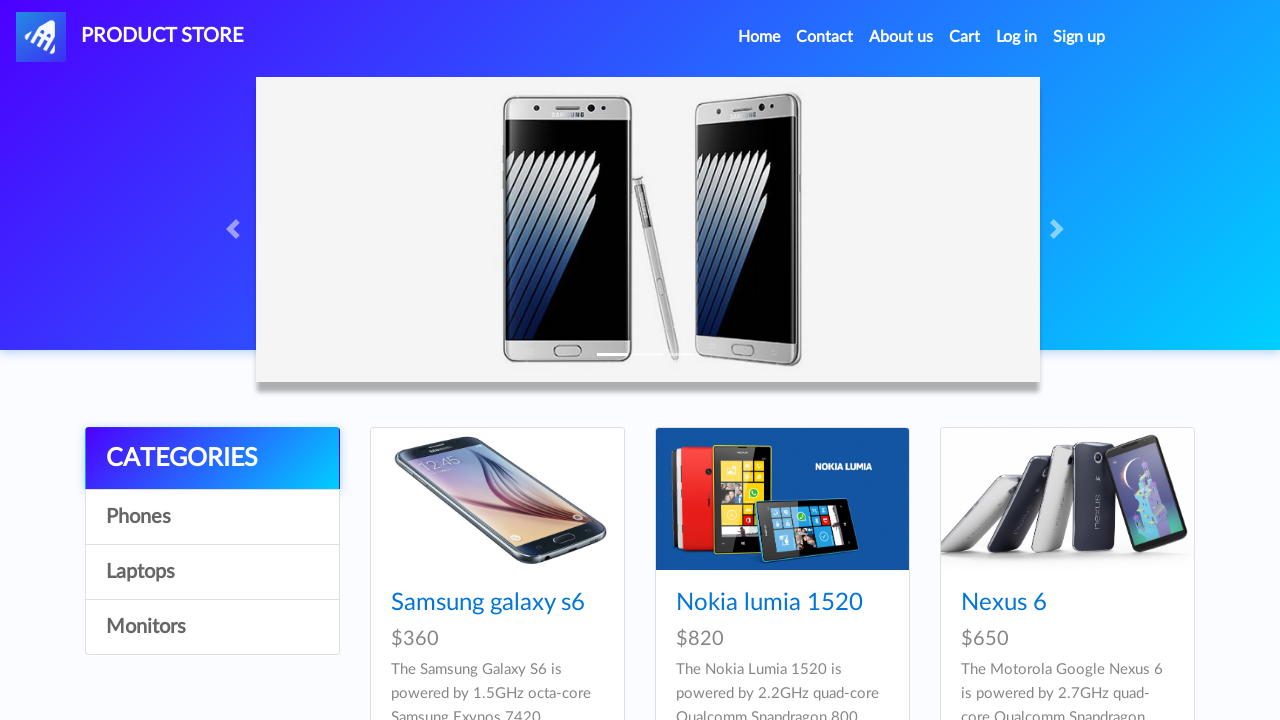

Clicked the Cart link at (965, 37) on text=Cart >> nth=0
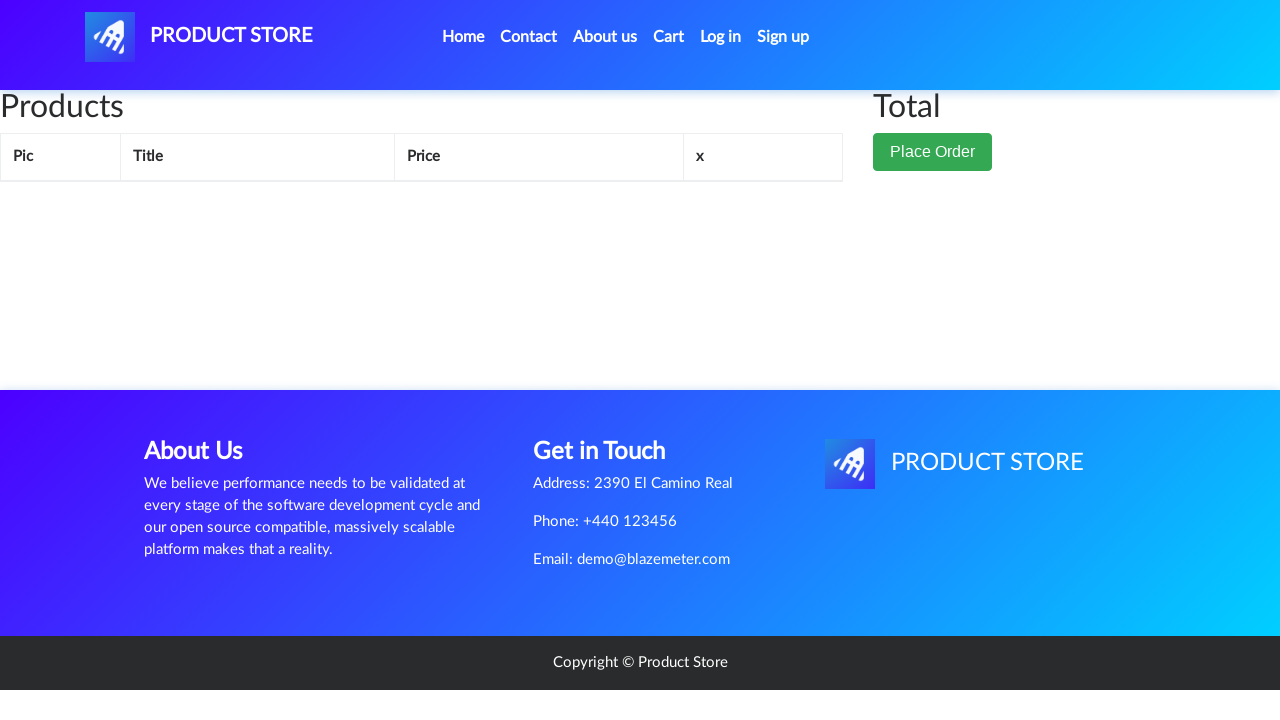

Navigated to cart page and URL confirmed to contain 'cart.html'
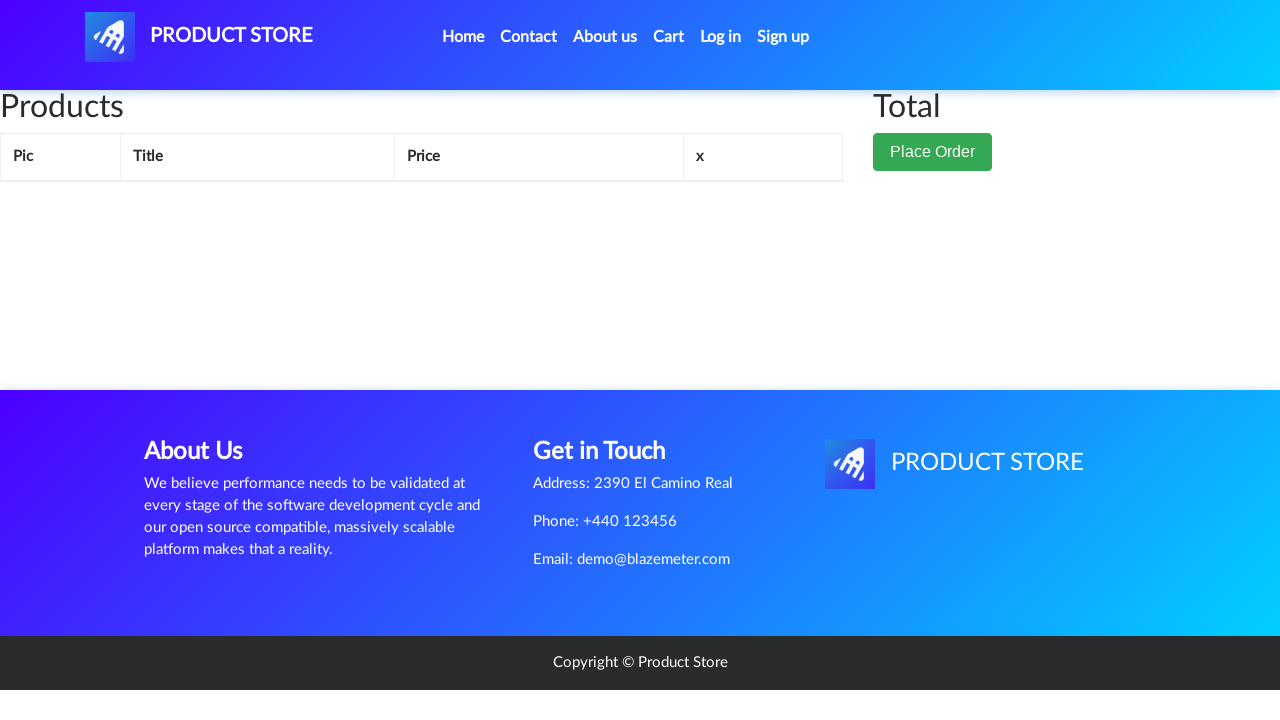

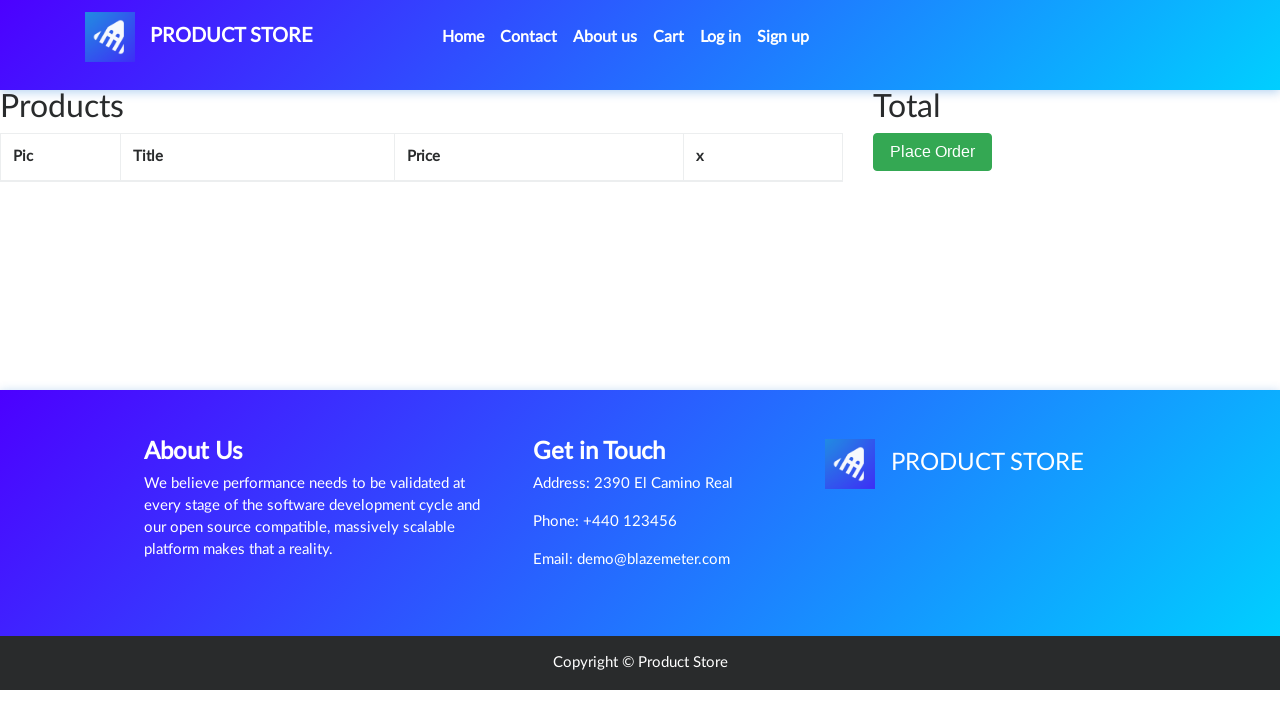